Tests drag and drop functionality by dragging a red circle element to a target drop zone

Starting URL: https://practice.expandtesting.com/drag-and-drop-circles

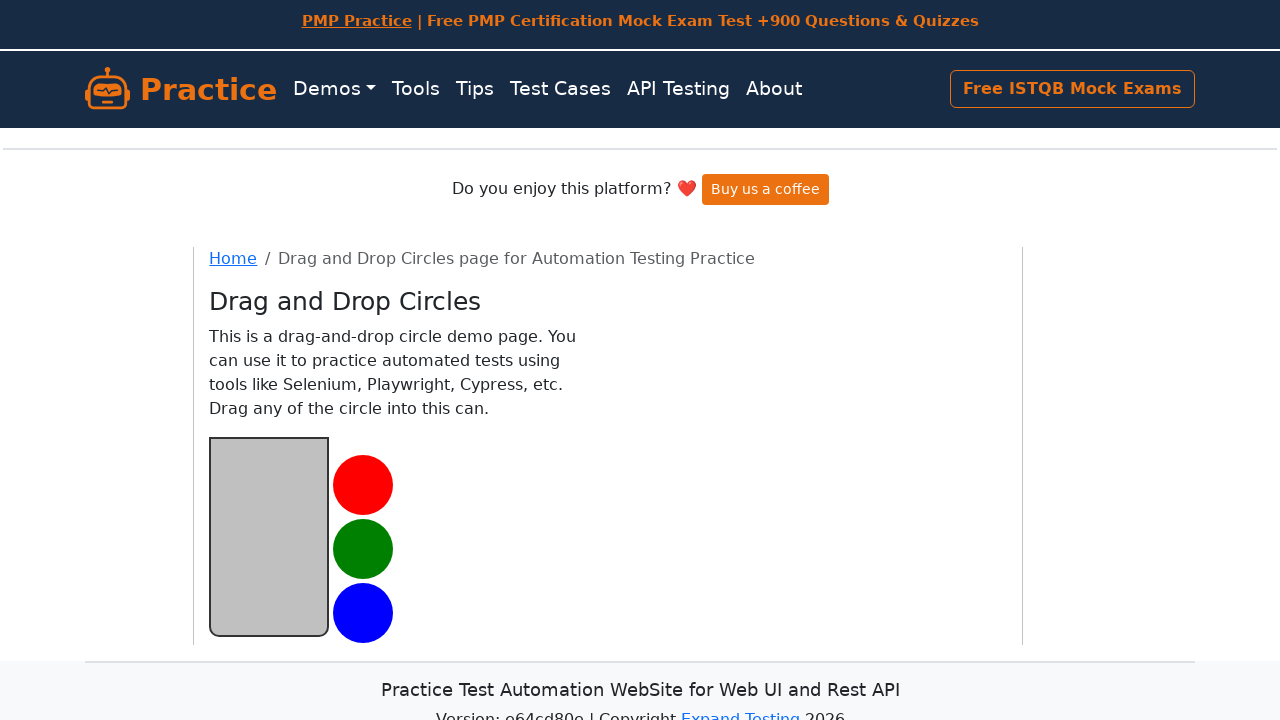

Located red circle source element
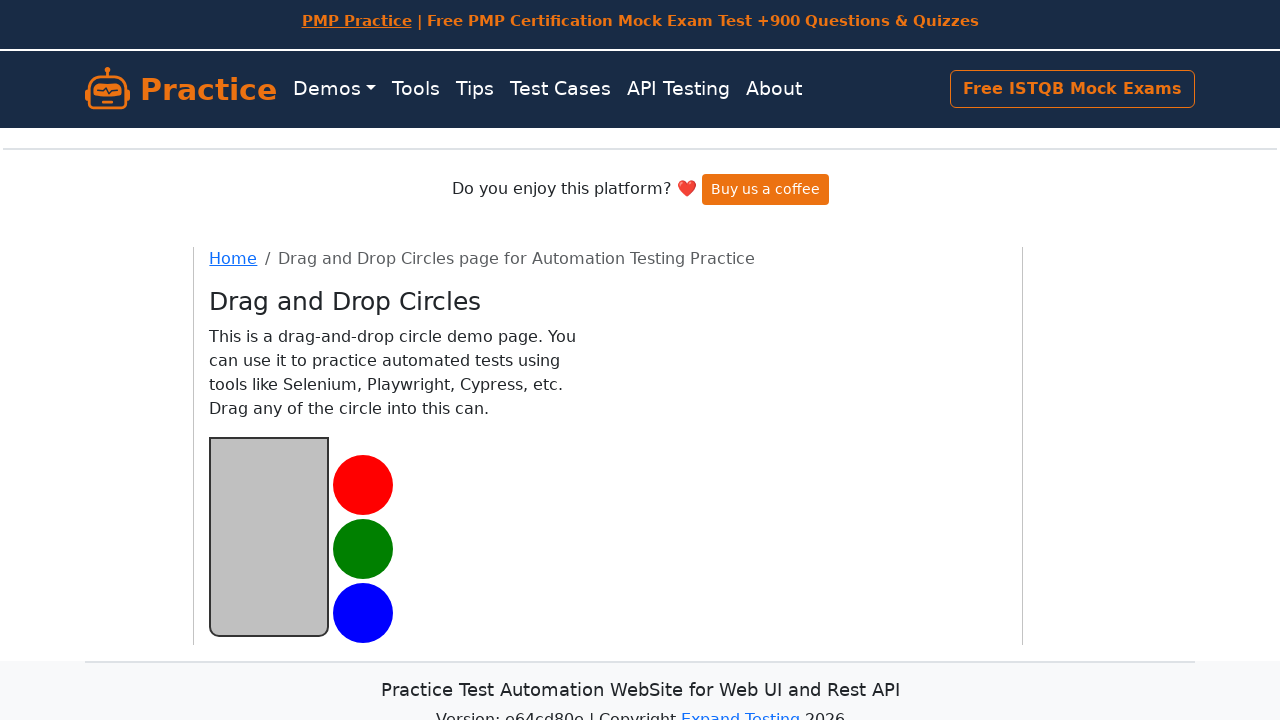

Located target drop zone element
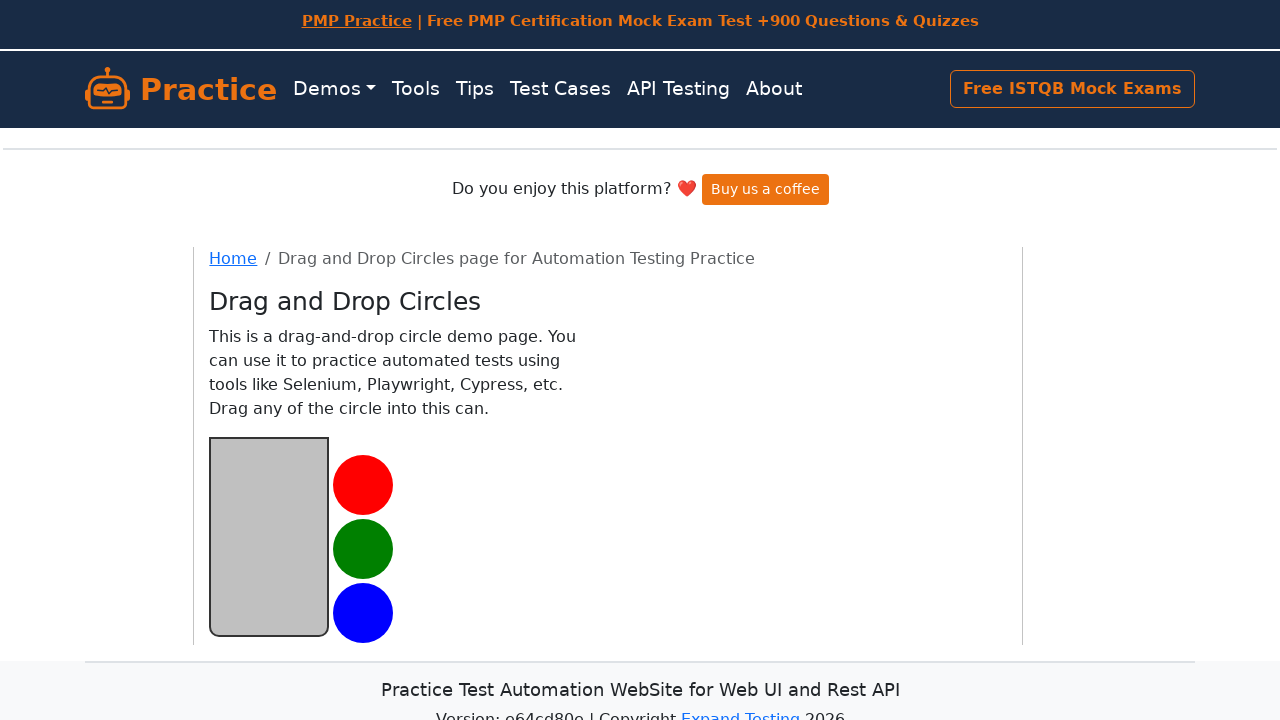

Dragged red circle to target drop zone at (269, 536)
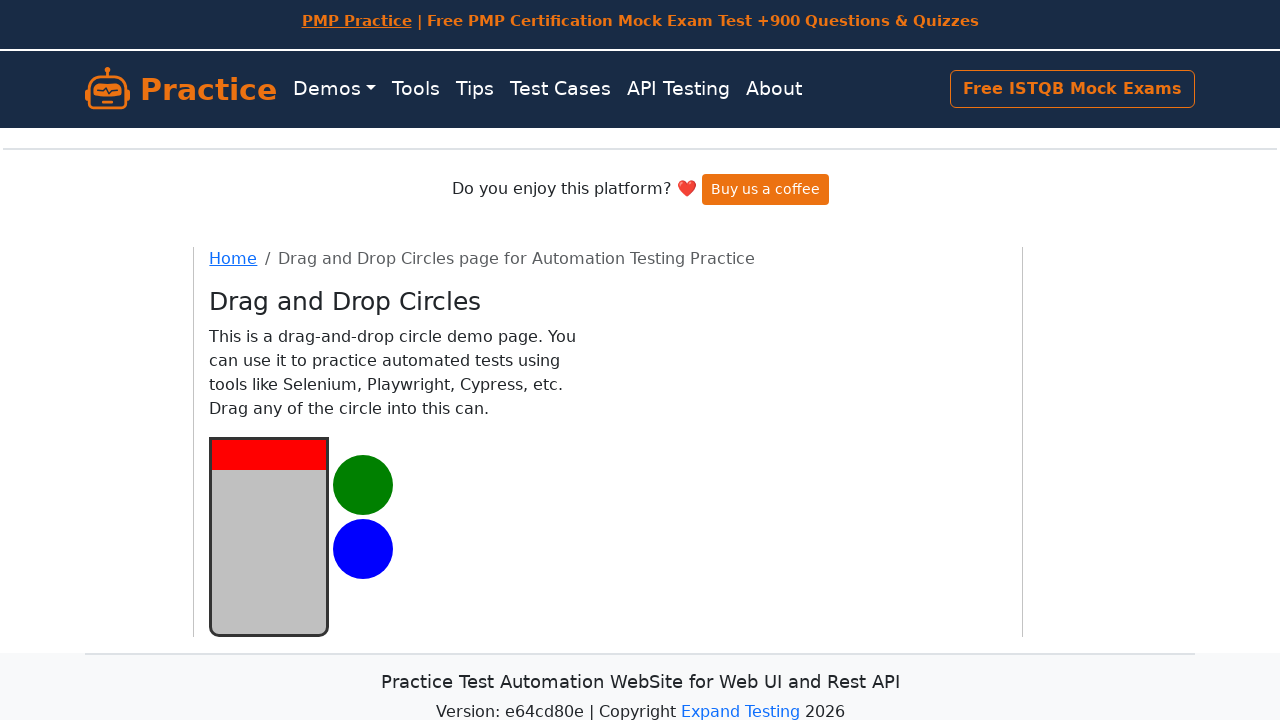

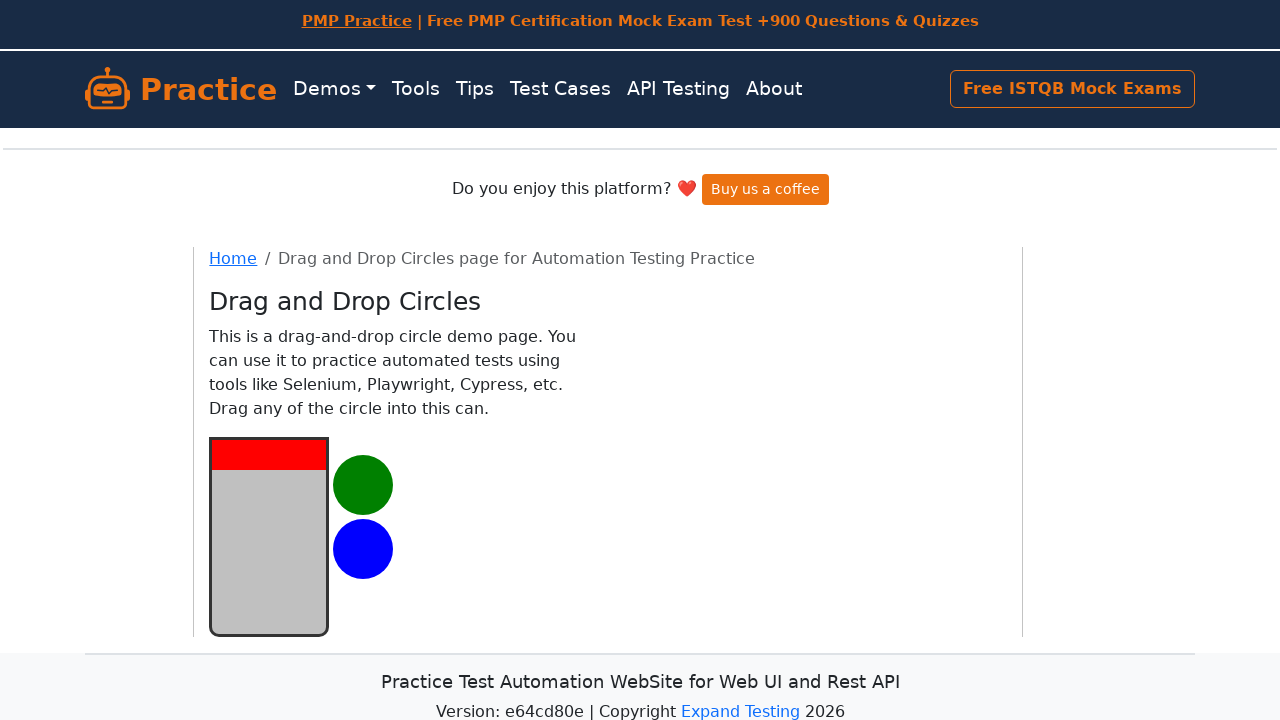